Tests that registration fails when providing an invalid password (missing special characters), verifying the appropriate validation error message is displayed.

Starting URL: https://anatoly-karpovich.github.io/demo-login-form/

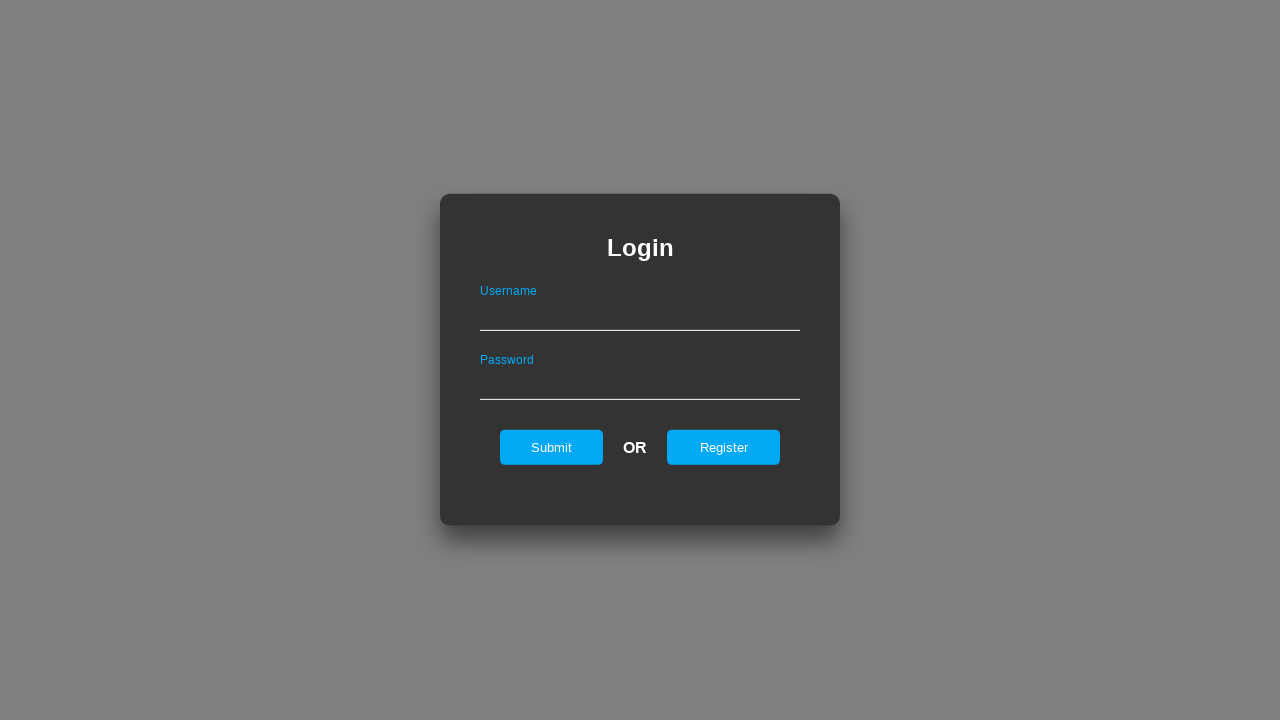

Clicked register link to switch to registration form at (724, 447) on #registerOnLogin
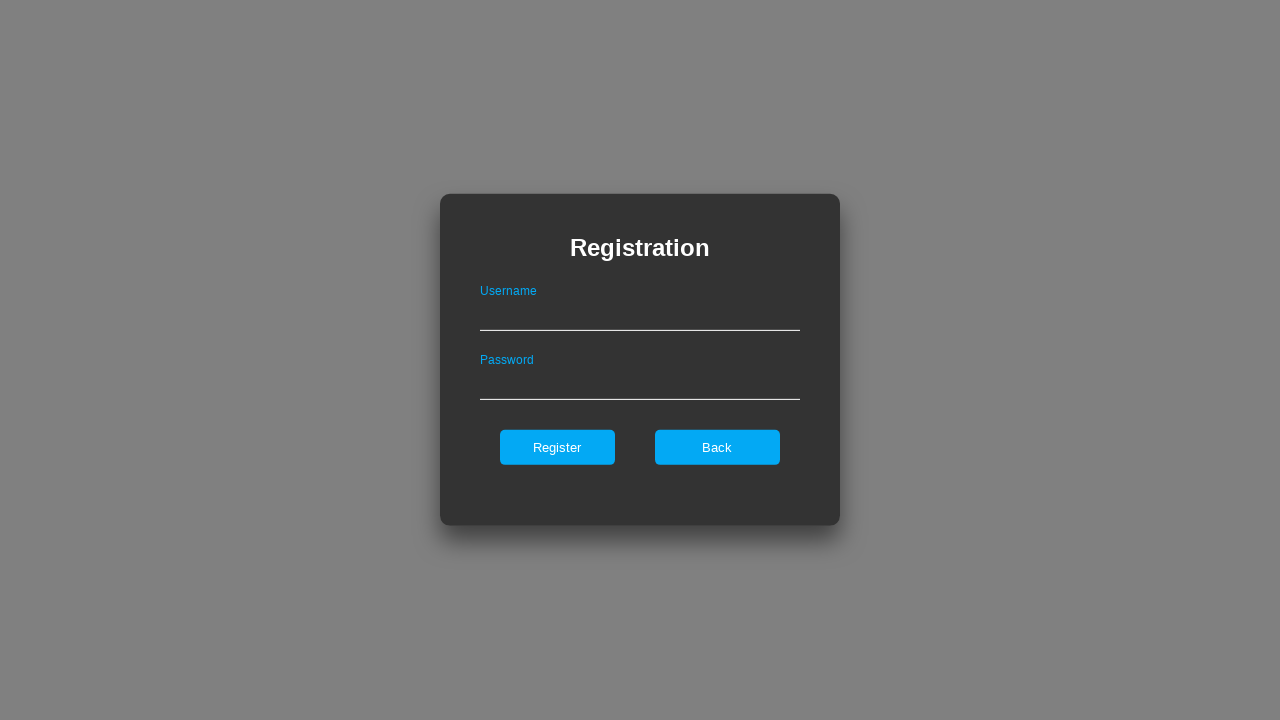

Filled username field with 'ValidUser2024' on #userNameOnRegister
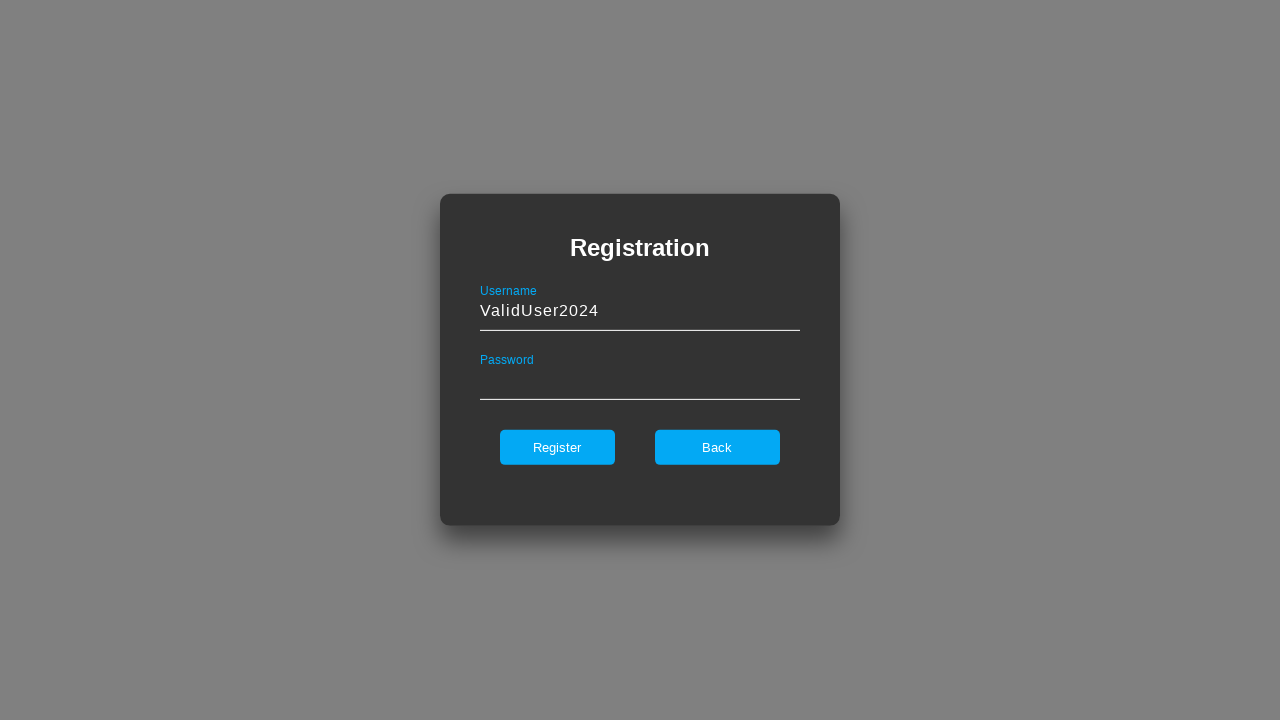

Filled password field with invalid password 'weakpass' (missing special characters) on #passwordOnRegister
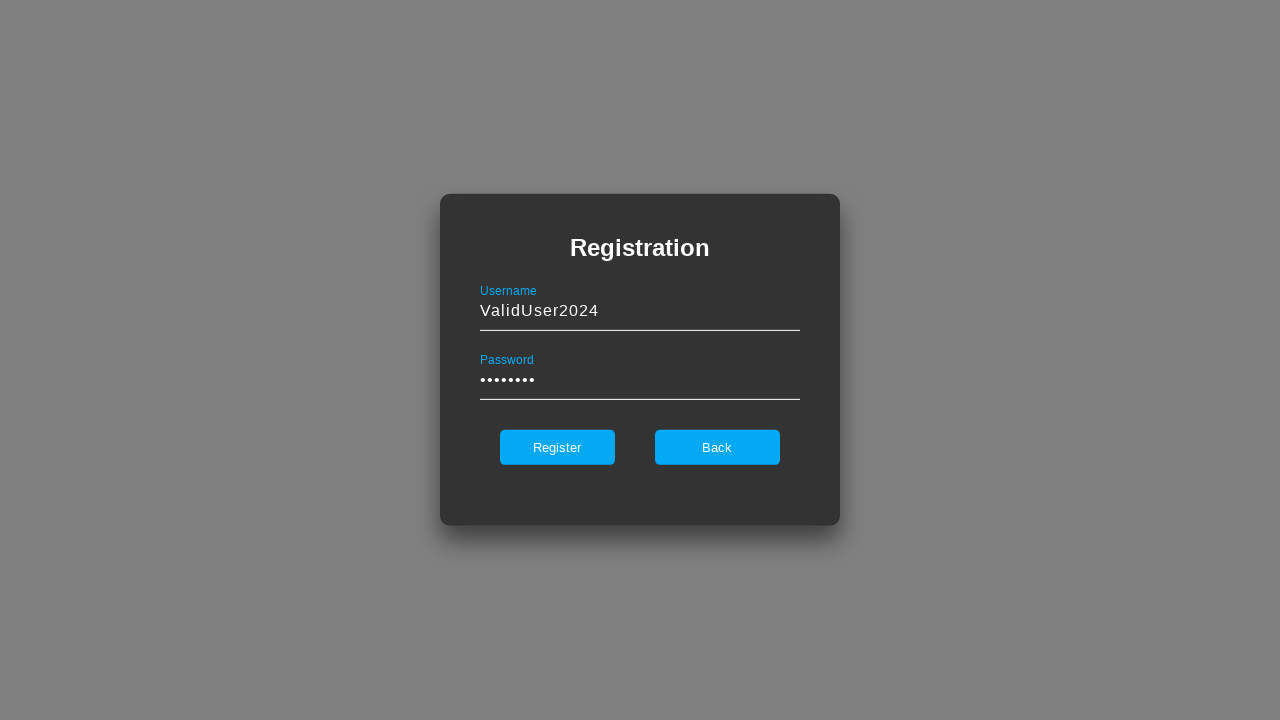

Clicked register button to attempt registration at (557, 447) on #register
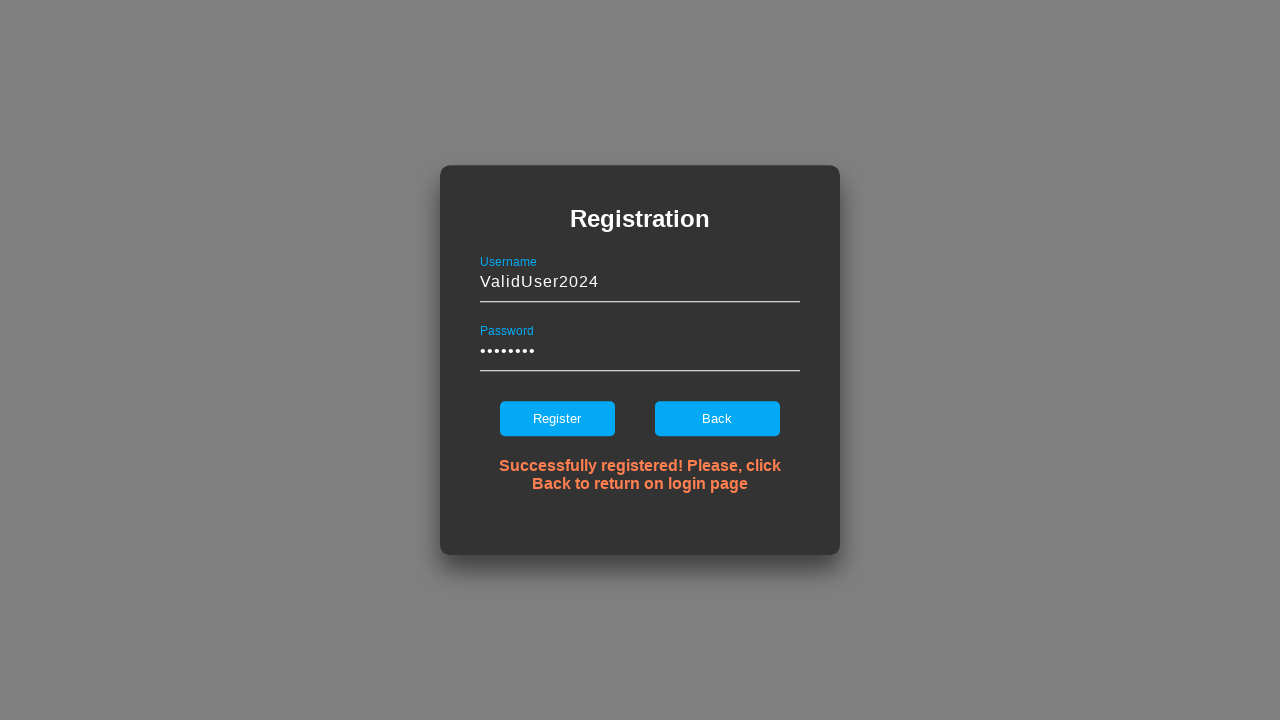

Validation error message appeared confirming registration failed due to invalid password
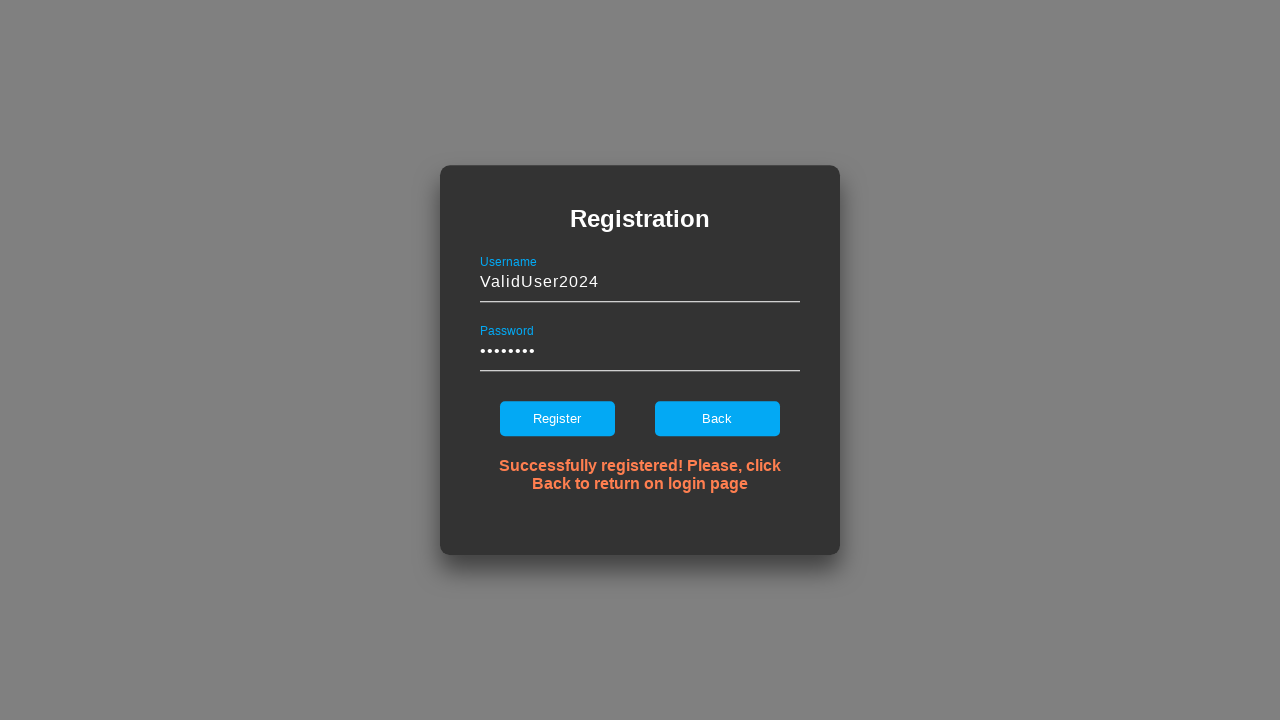

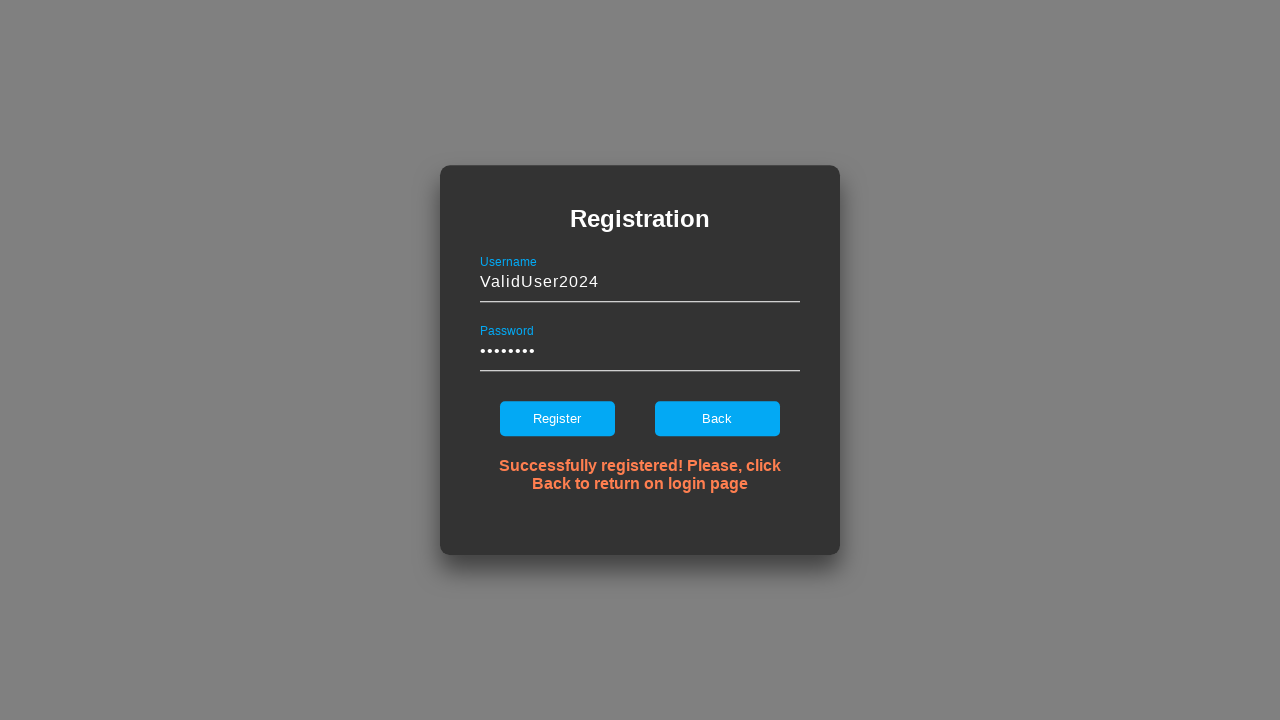